Tests a registration form by filling in first name, last name, and email fields, then submitting the form and verifying the success message

Starting URL: http://suninjuly.github.io/registration1.html

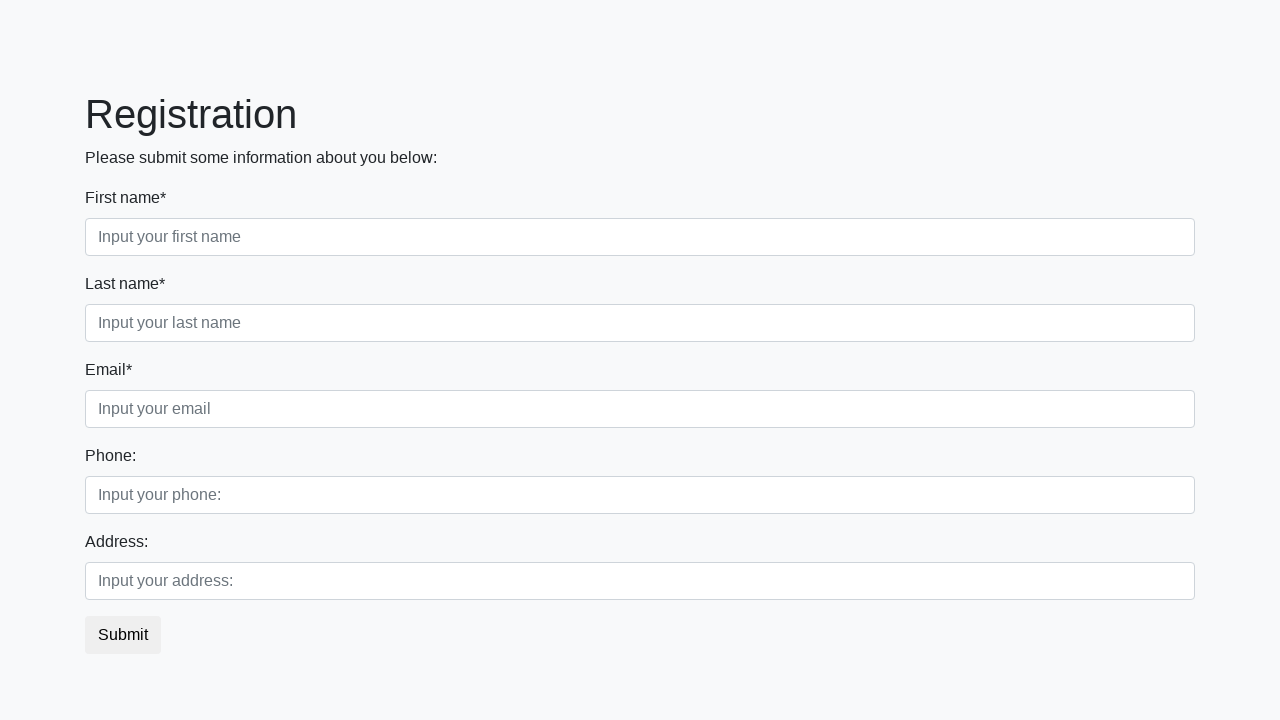

Filled first name field with 'Ivan' on .first_block .first
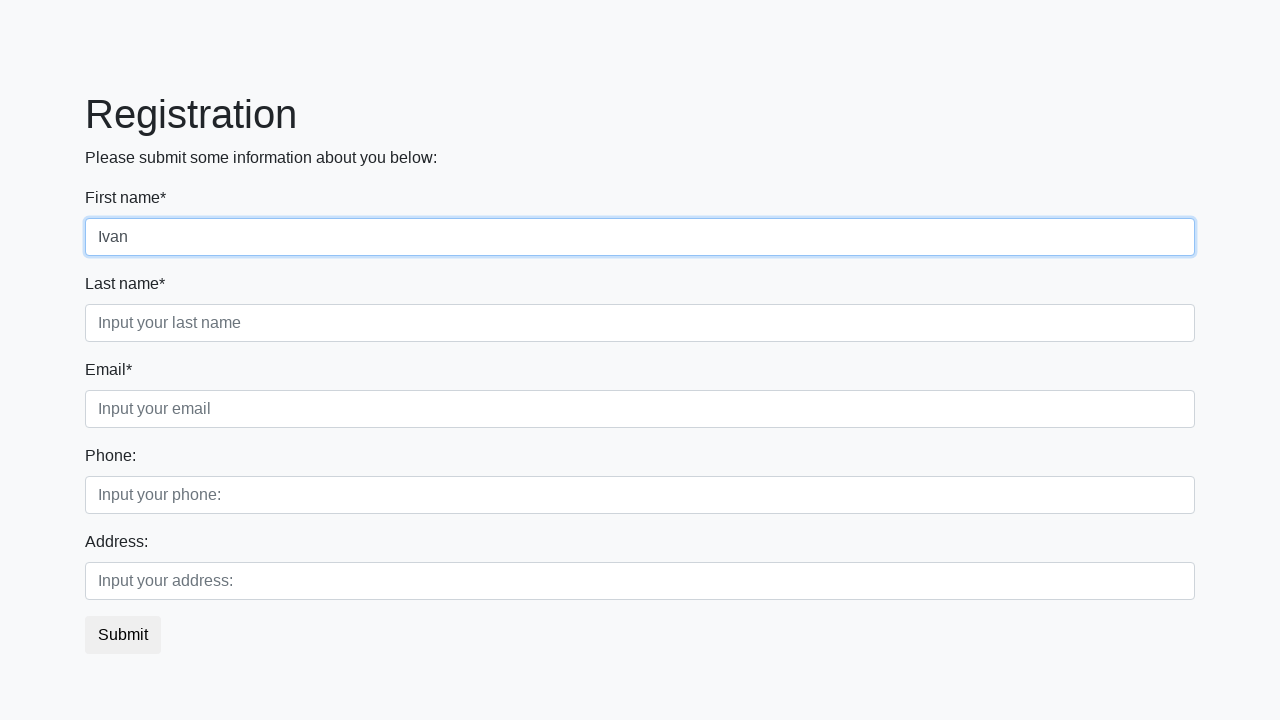

Filled last name field with 'Petrov' on .first_block .second
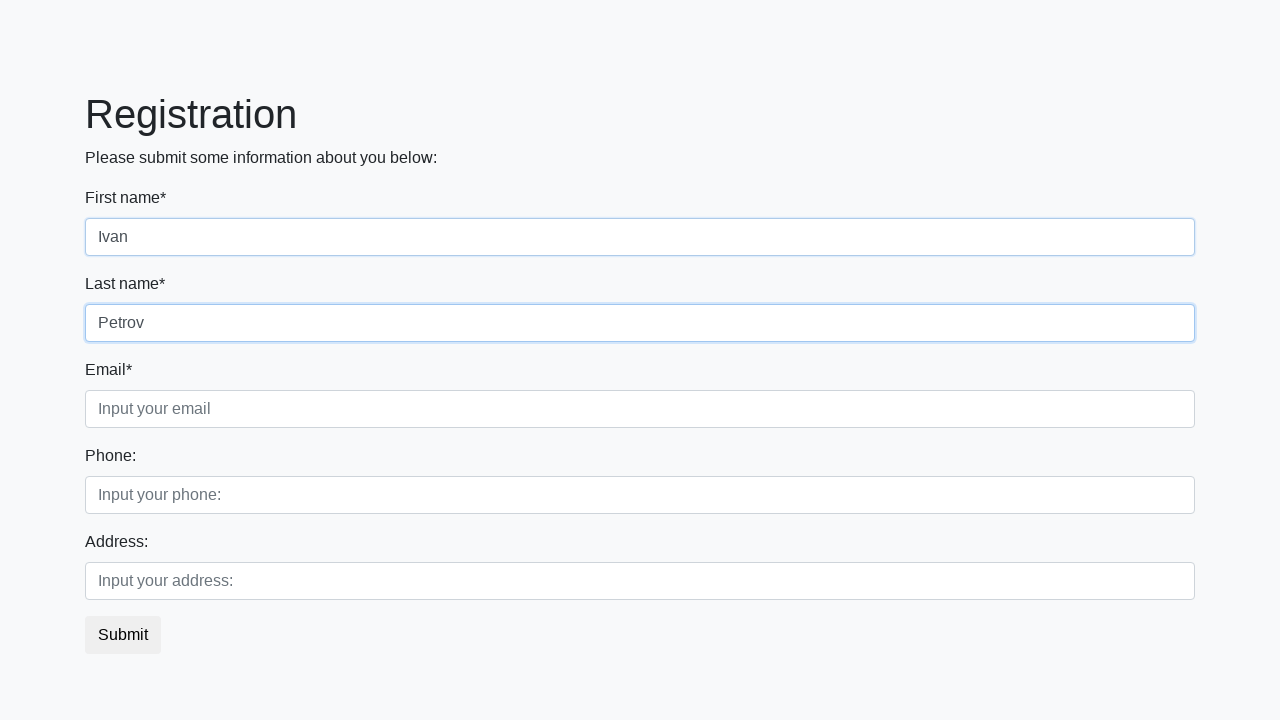

Filled email field with 'Petrov@mail.ru' on .first_block .third
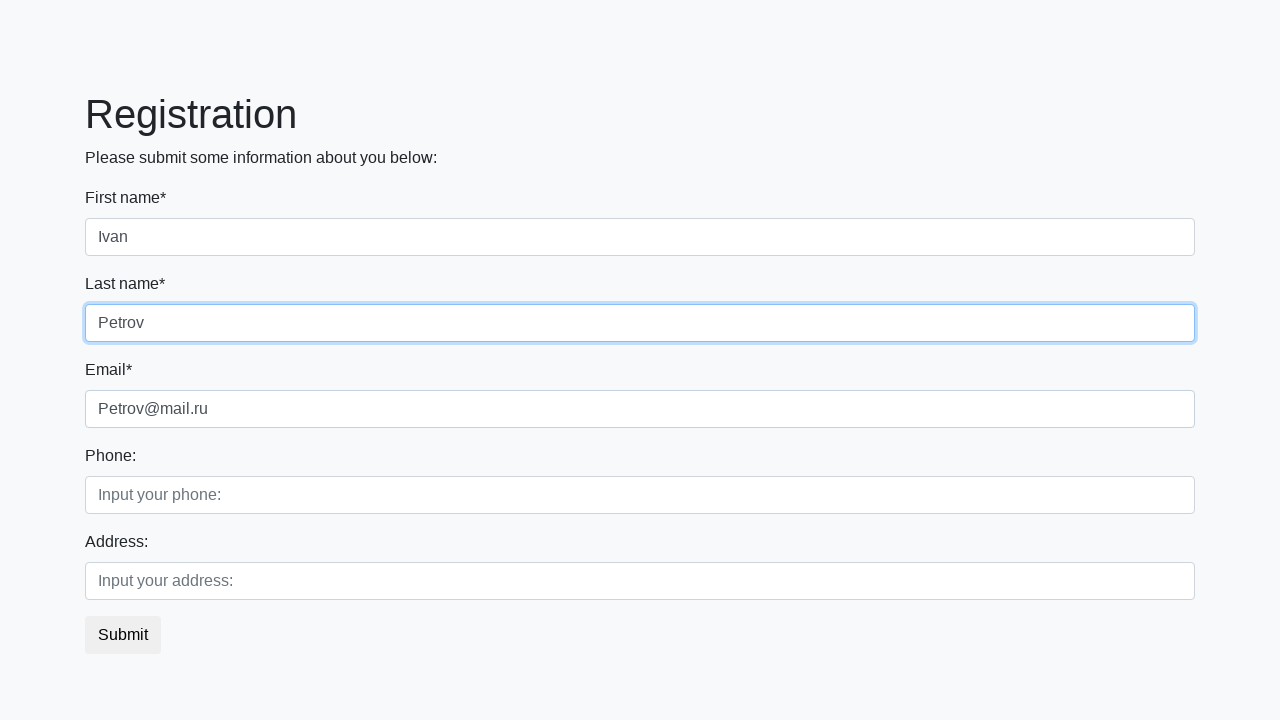

Clicked submit button to register at (123, 635) on button.btn
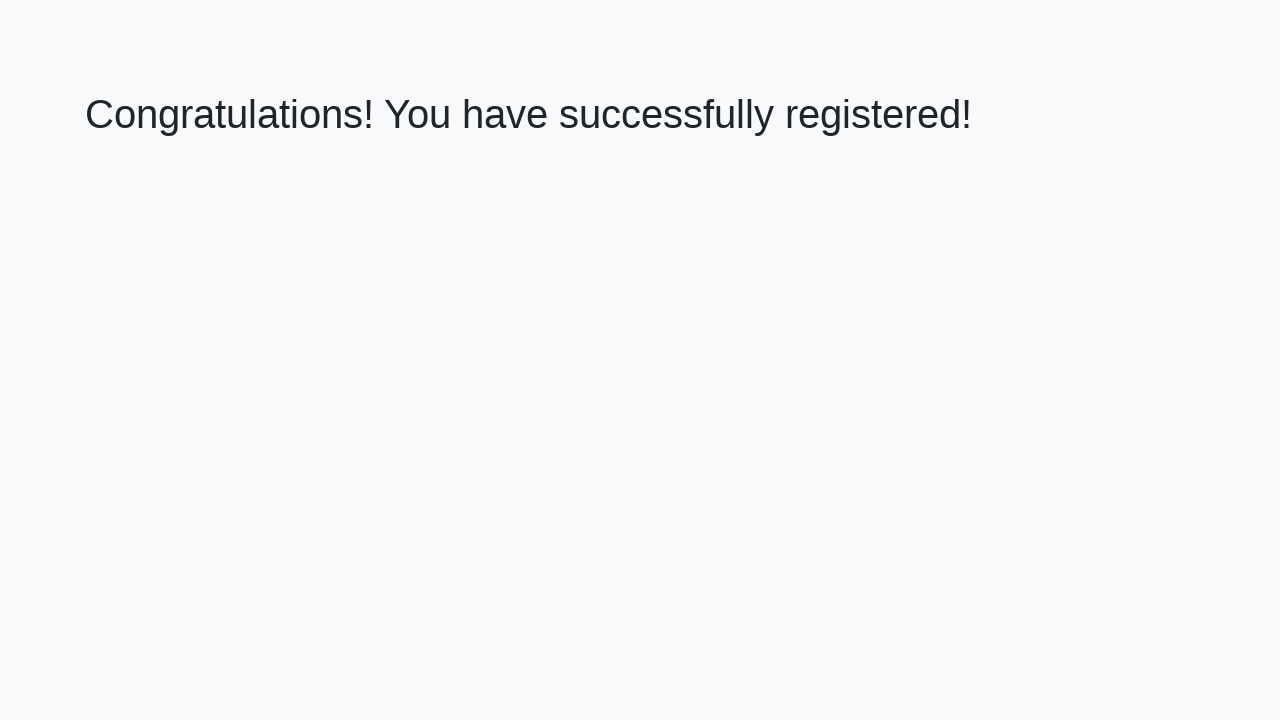

Success heading appeared on page
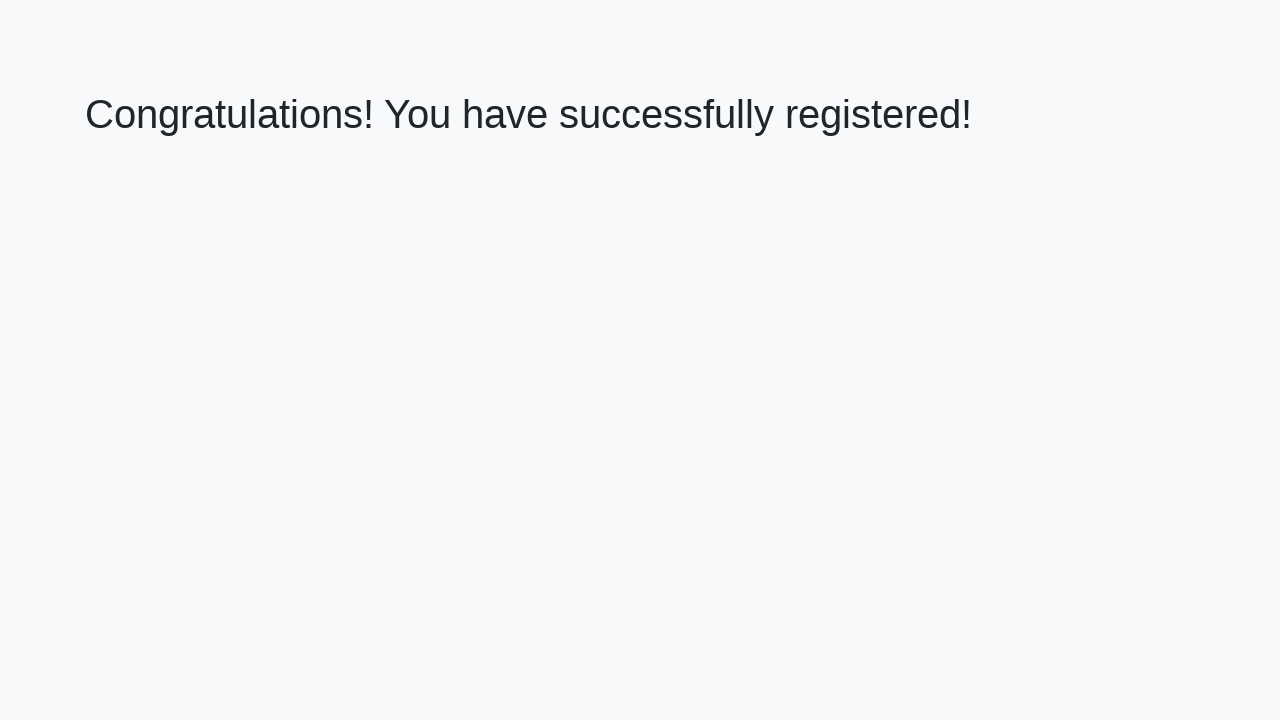

Verified success message: 'Congratulations! You have successfully registered!'
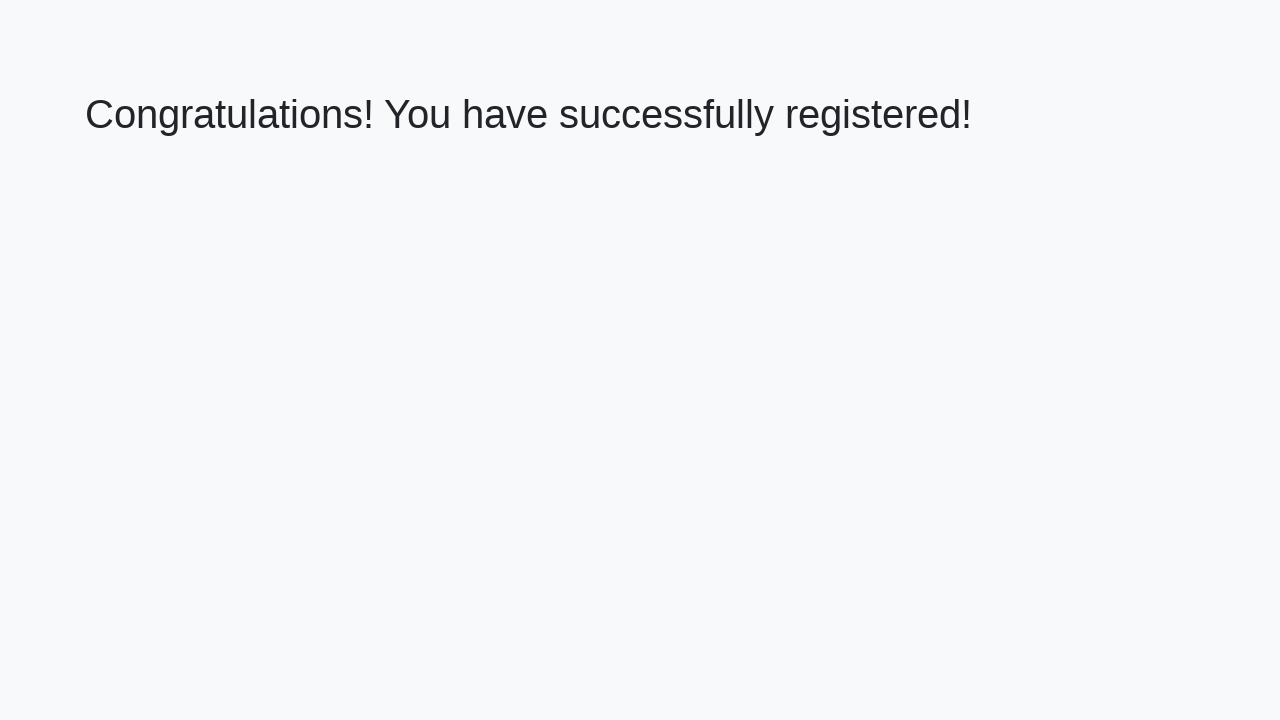

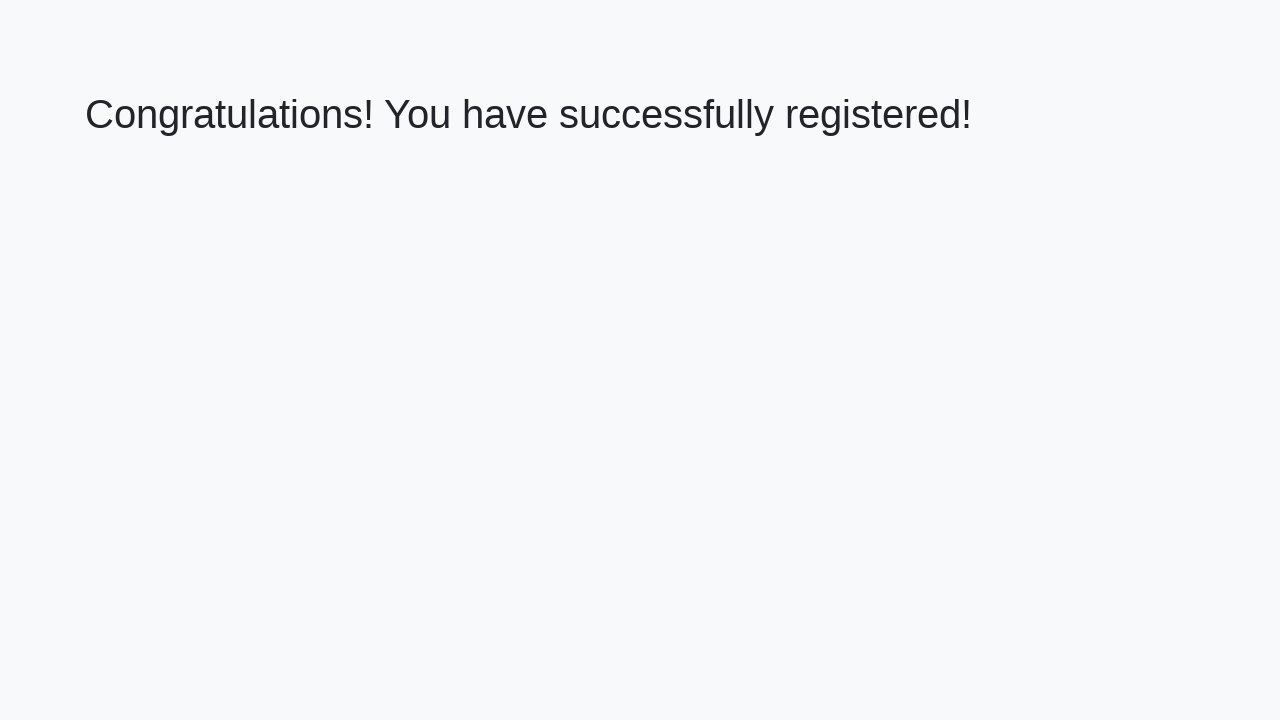